Tests basic form filling by entering name and email fields on a test automation practice page

Starting URL: https://testautomationpractice.blogspot.com/

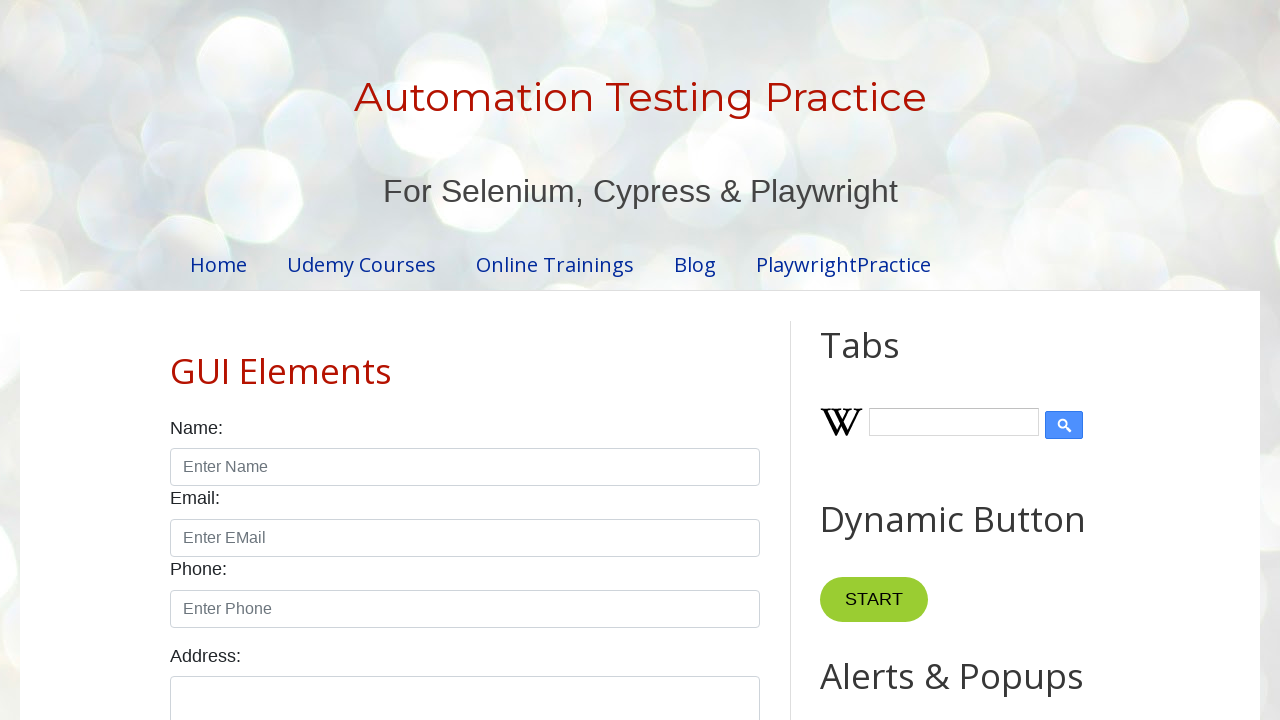

Filled name field with 'Swapnil' on xpath=//input[@id='name']
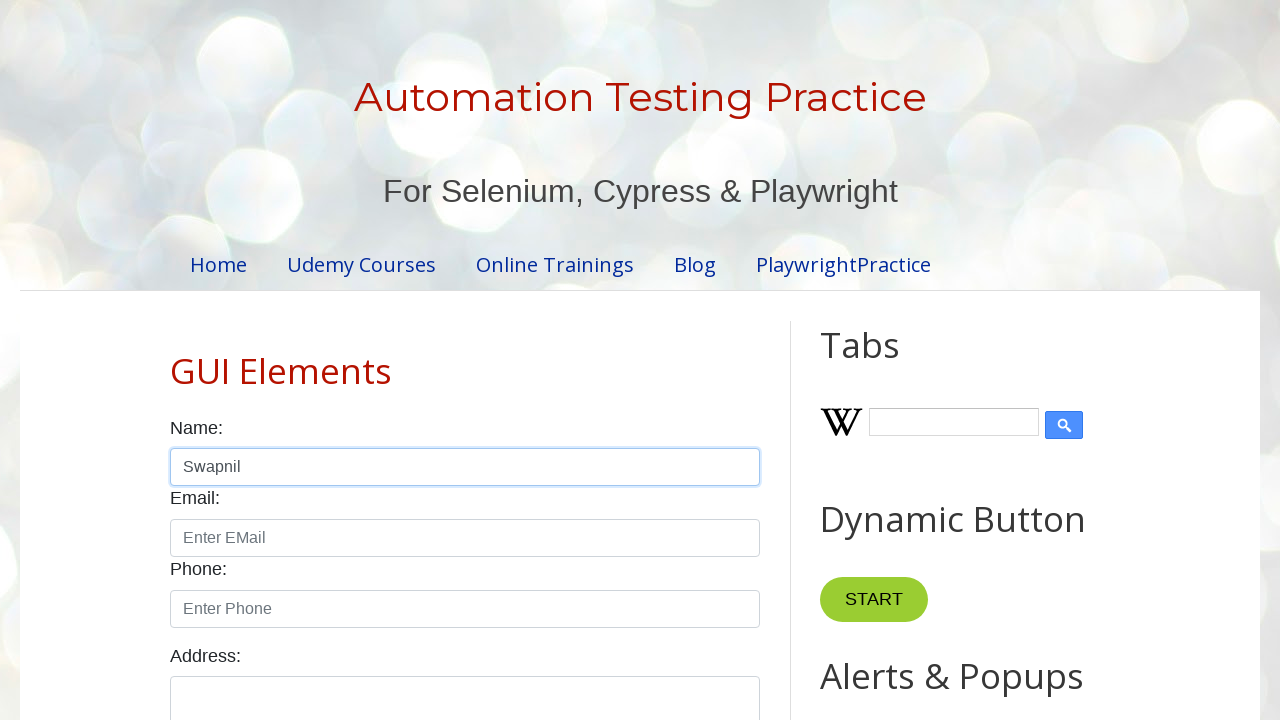

Filled email field with 'swapnil17@gmail.com' on xpath=//input[@id='email']
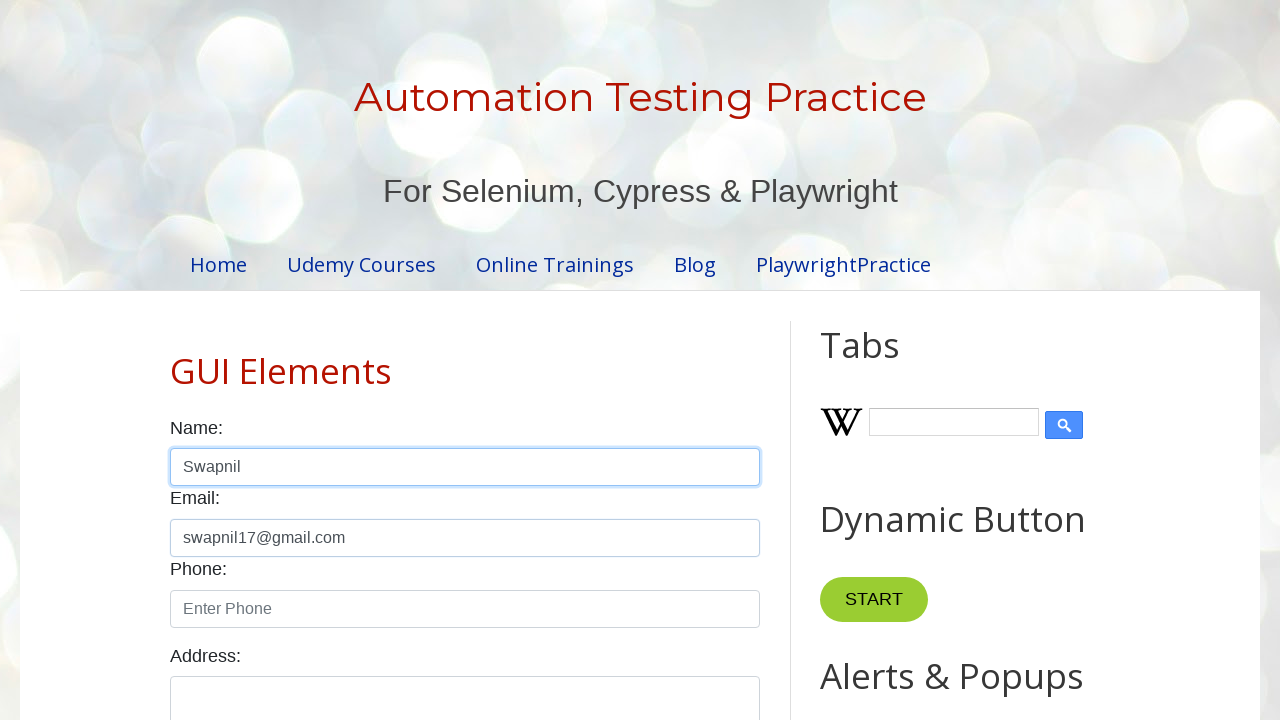

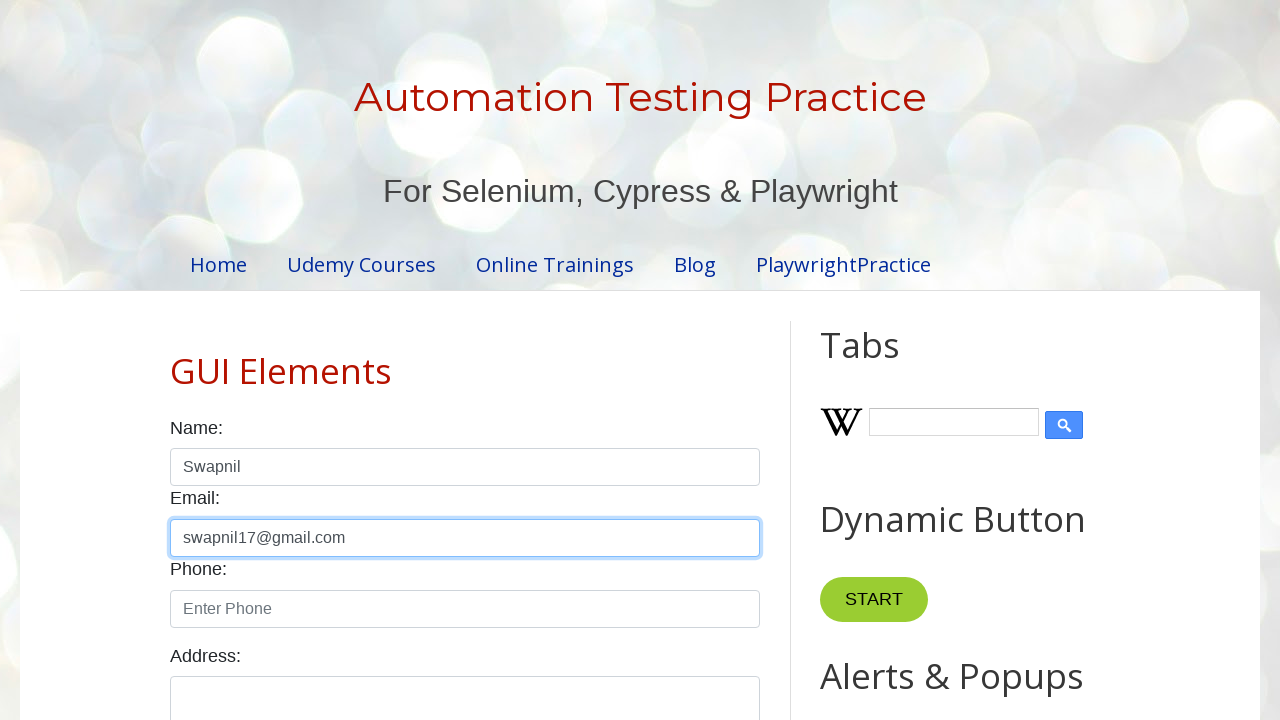